Tests e-commerce functionality by adding multiple items to cart, proceeding to checkout, and applying a promo code

Starting URL: https://rahulshettyacademy.com/seleniumPractise/

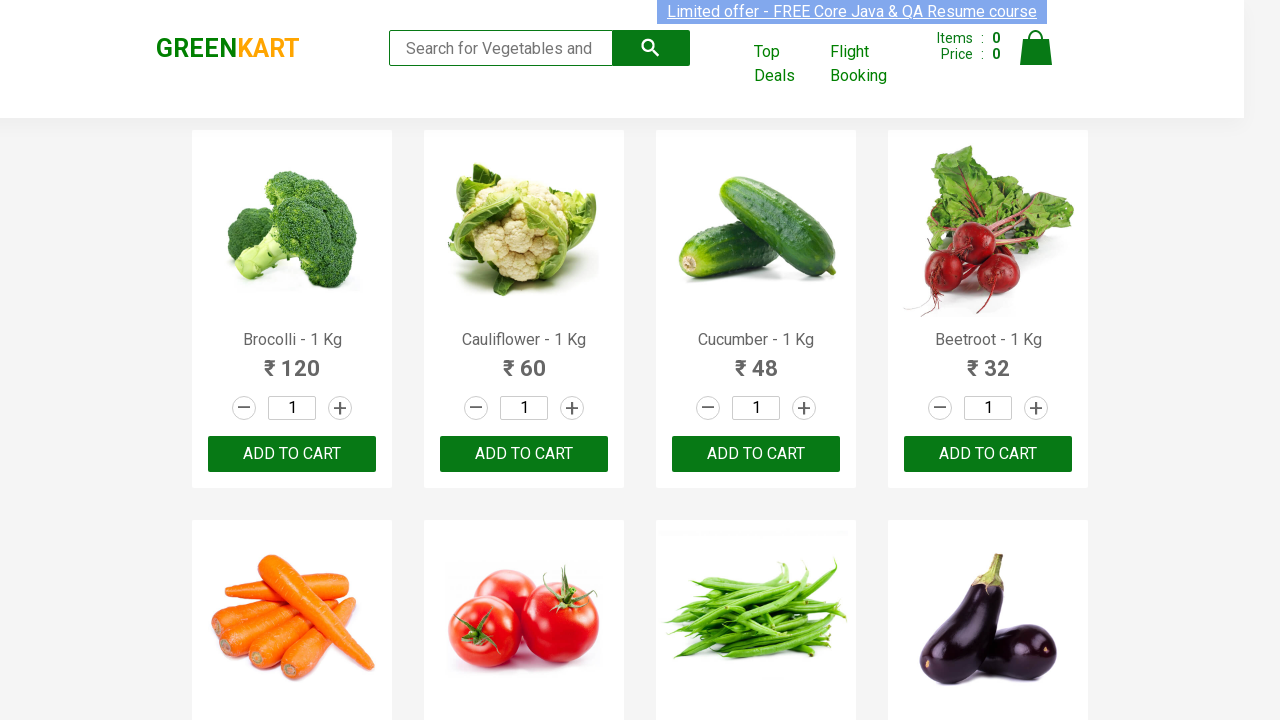

Waited 3 seconds for products to load
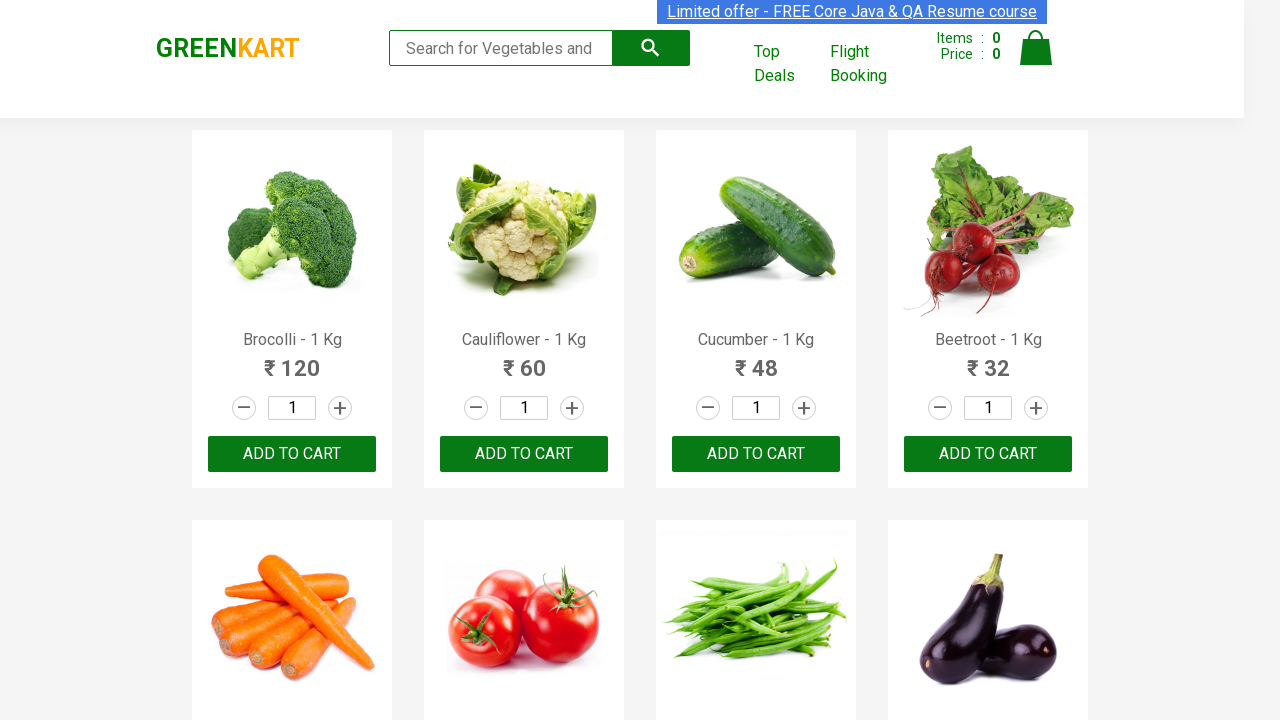

Retrieved all product name elements
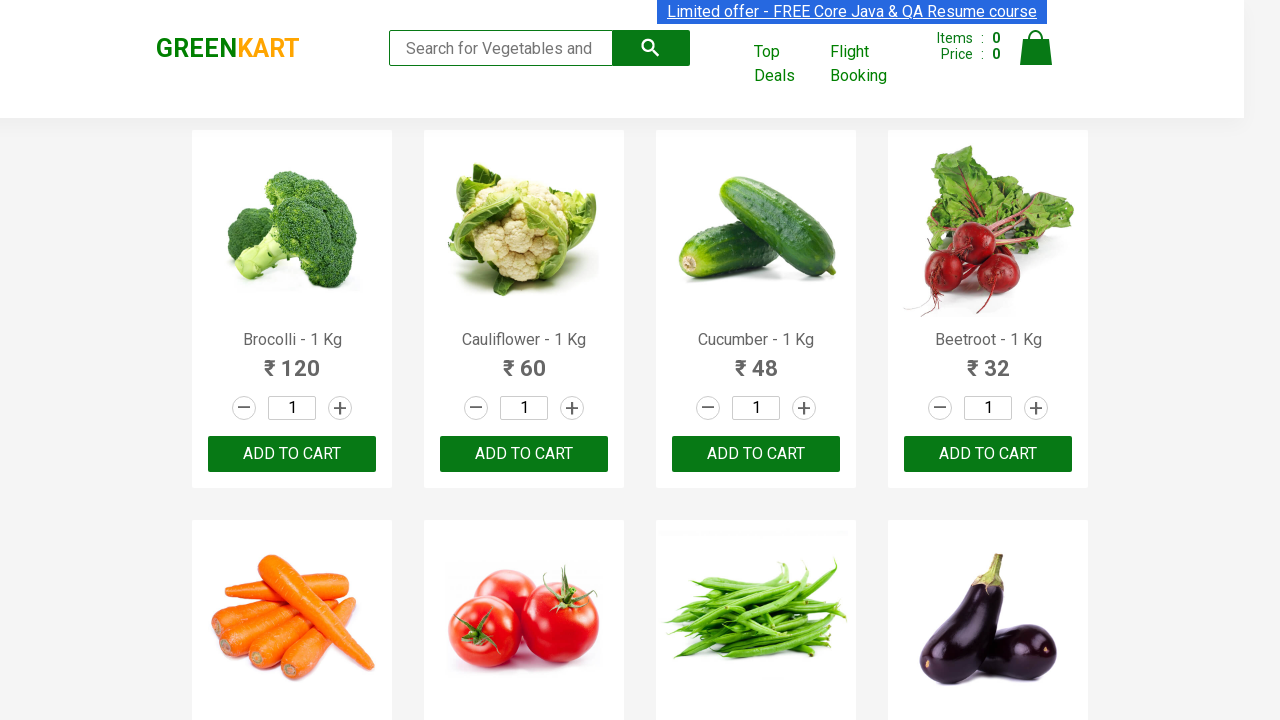

Added 'Brocolli' to cart (1/4) at (292, 454) on div.product-action button >> nth=0
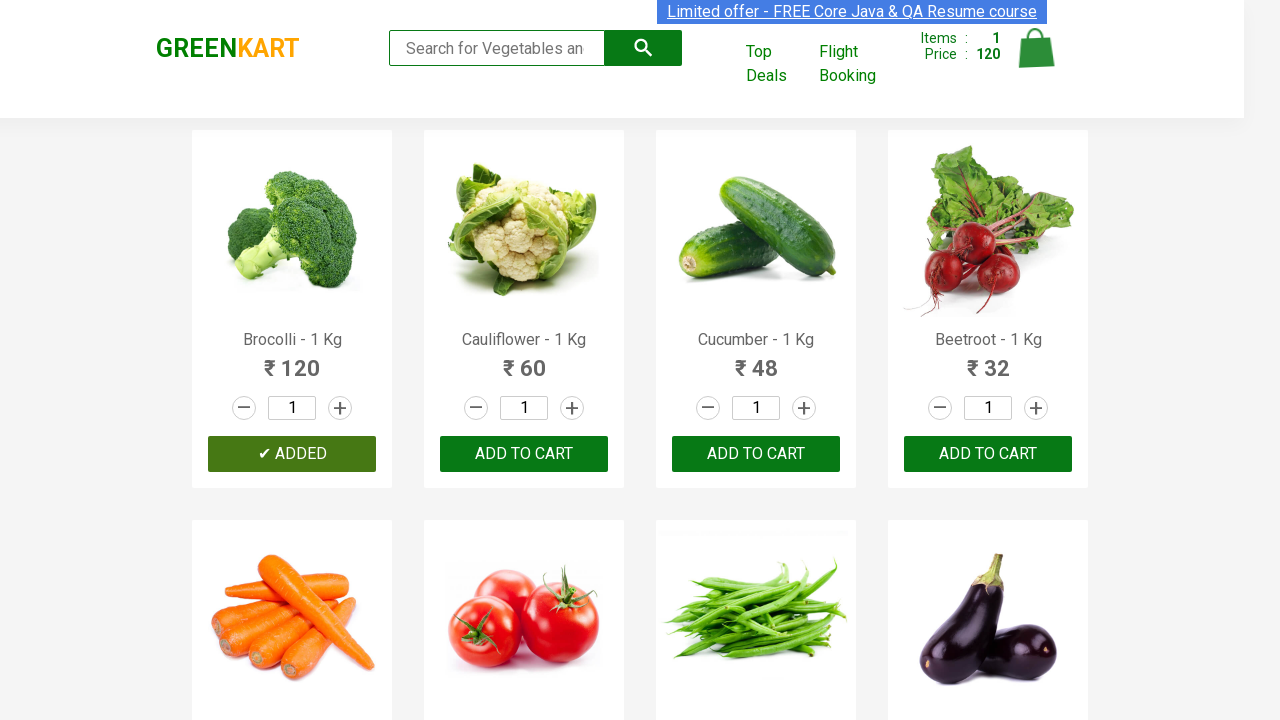

Added 'Cucumber' to cart (2/4) at (756, 454) on div.product-action button >> nth=2
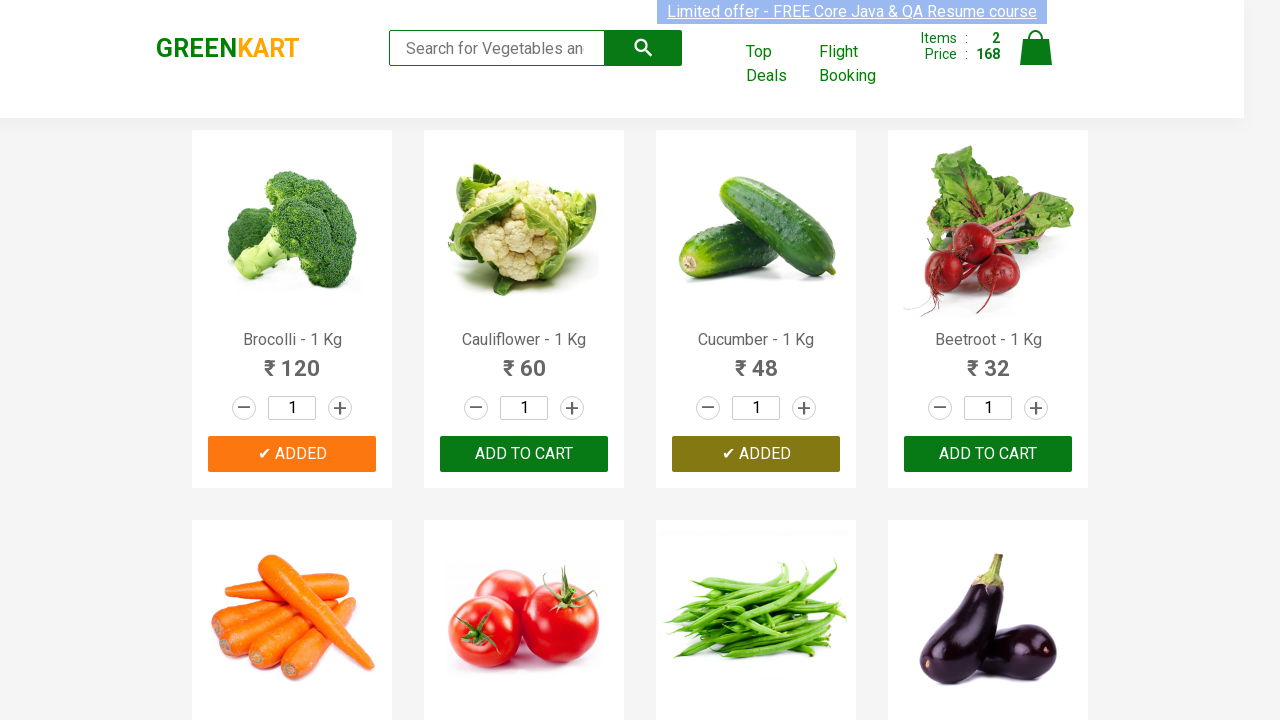

Added 'Beetroot' to cart (3/4) at (988, 454) on div.product-action button >> nth=3
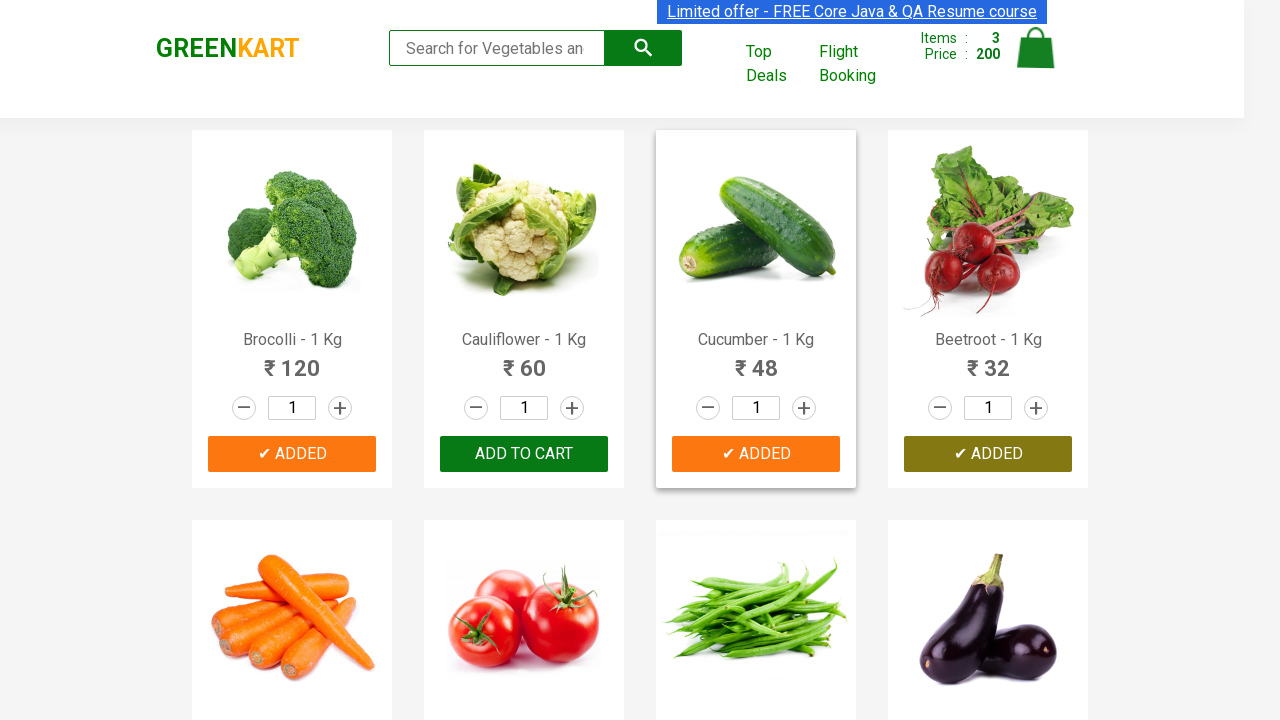

Added 'Walnuts' to cart (4/4) at (524, 569) on div.product-action button >> nth=29
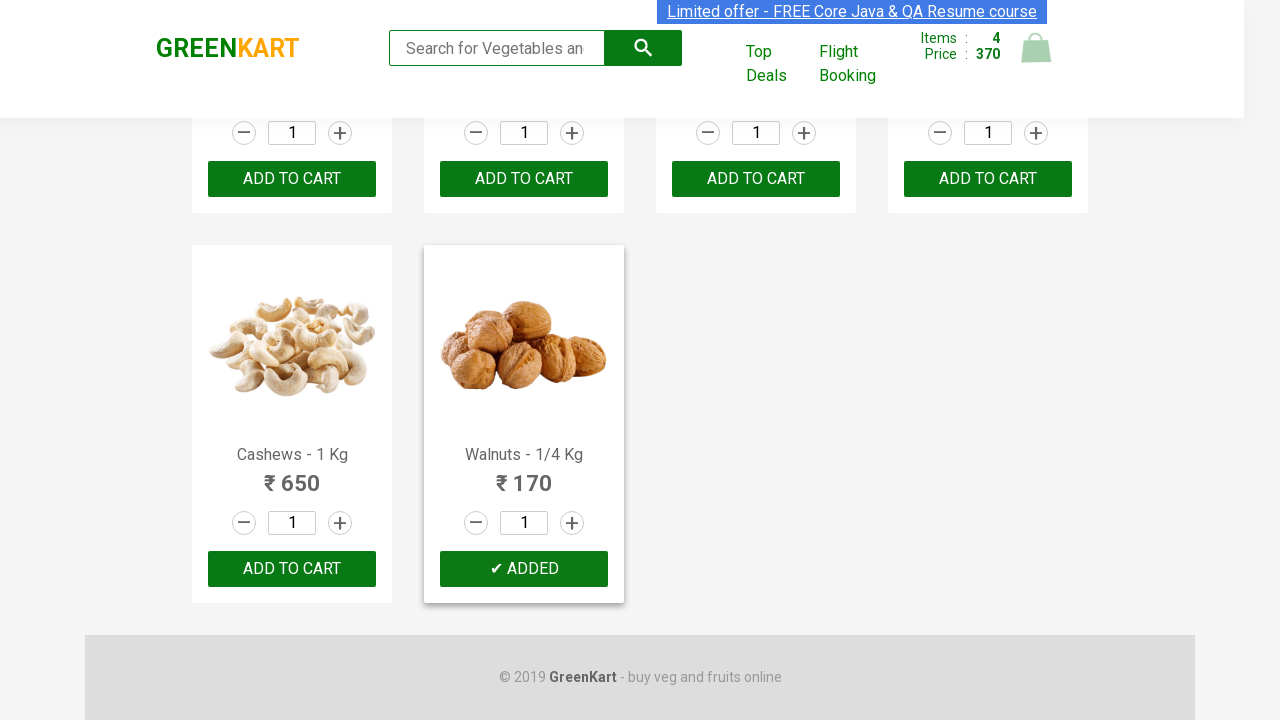

Clicked on cart icon to view cart at (1036, 48) on a.cart-icon img
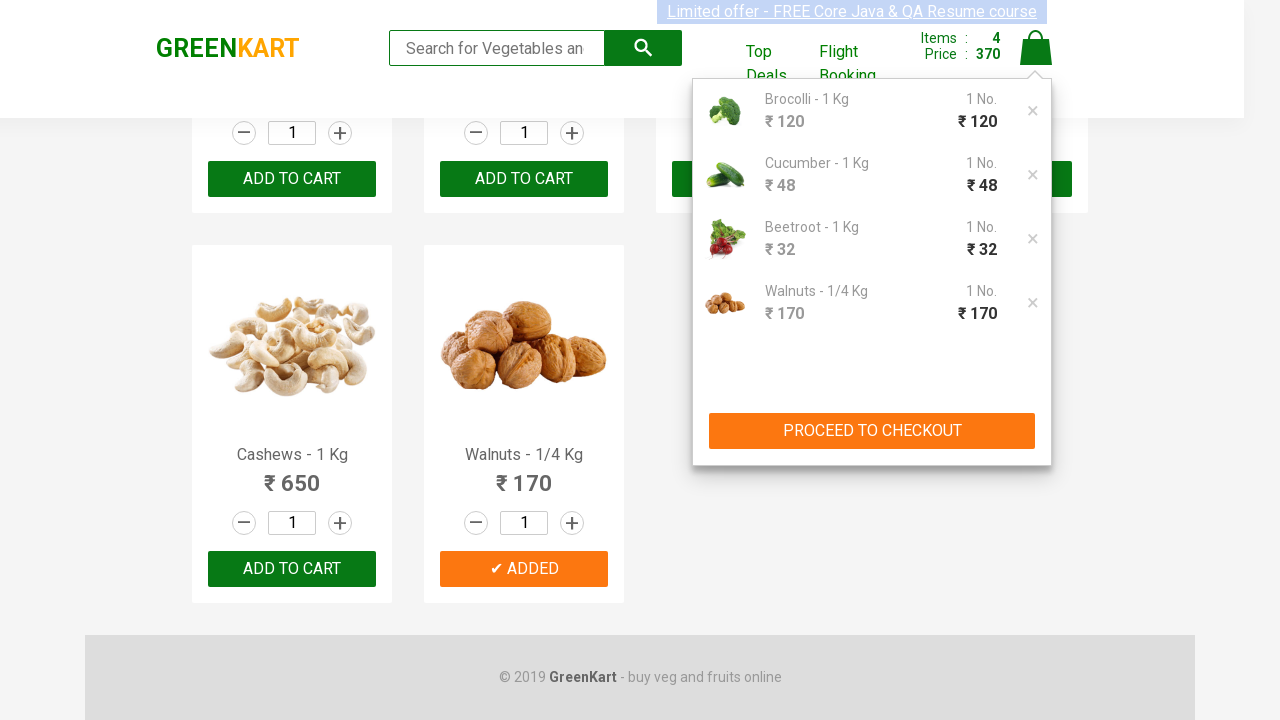

Clicked proceed to checkout button at (872, 431) on div.action-block button[type='button']
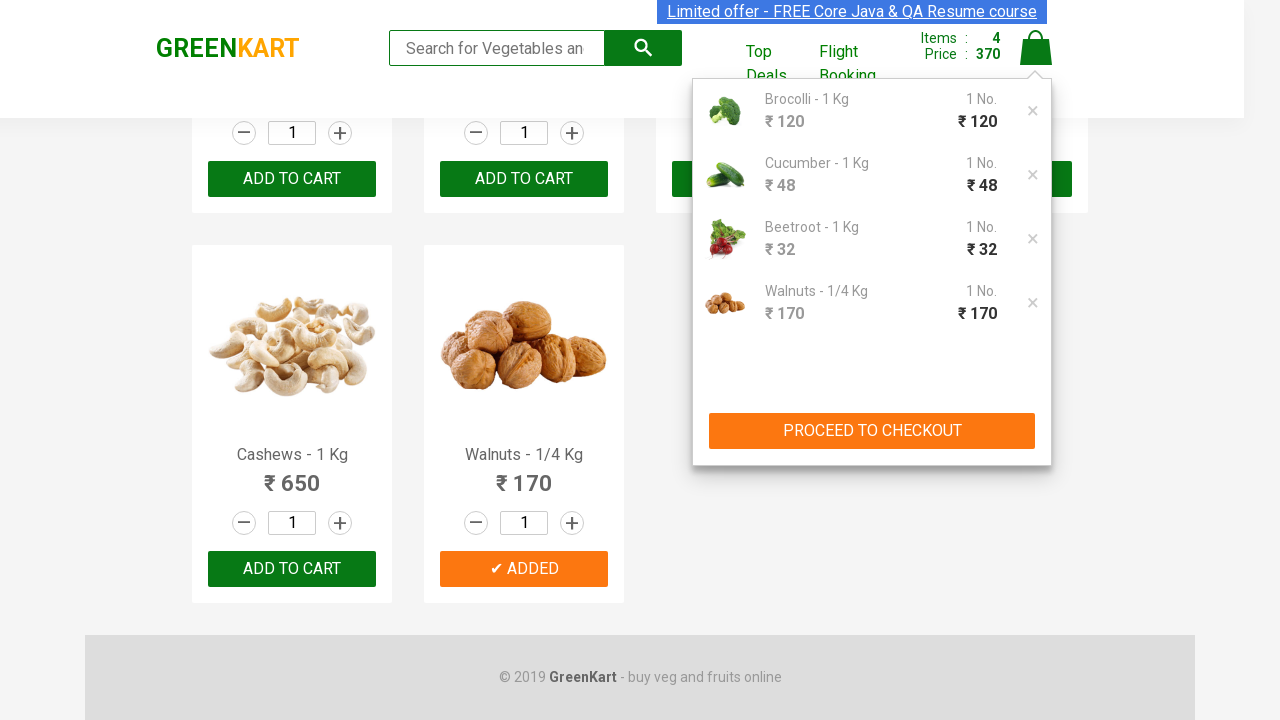

Promo code input field became visible
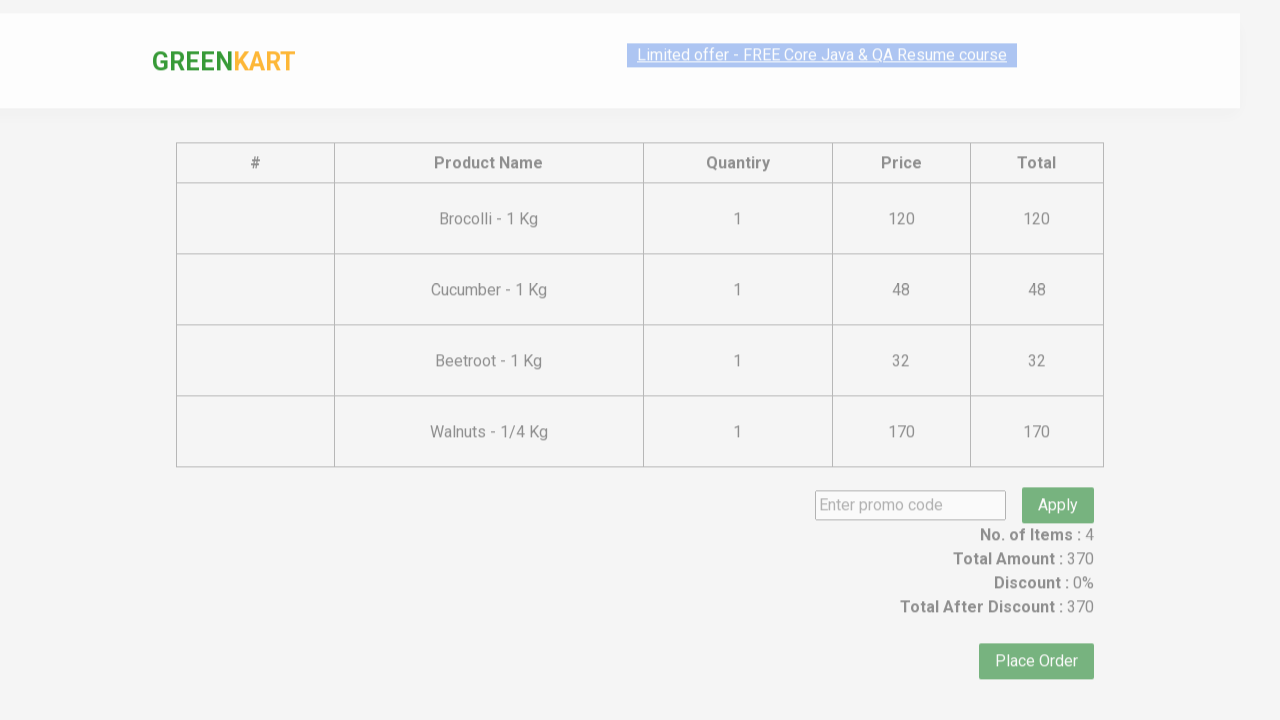

Entered promo code 'rahulshettyacademy' on input.promoCode
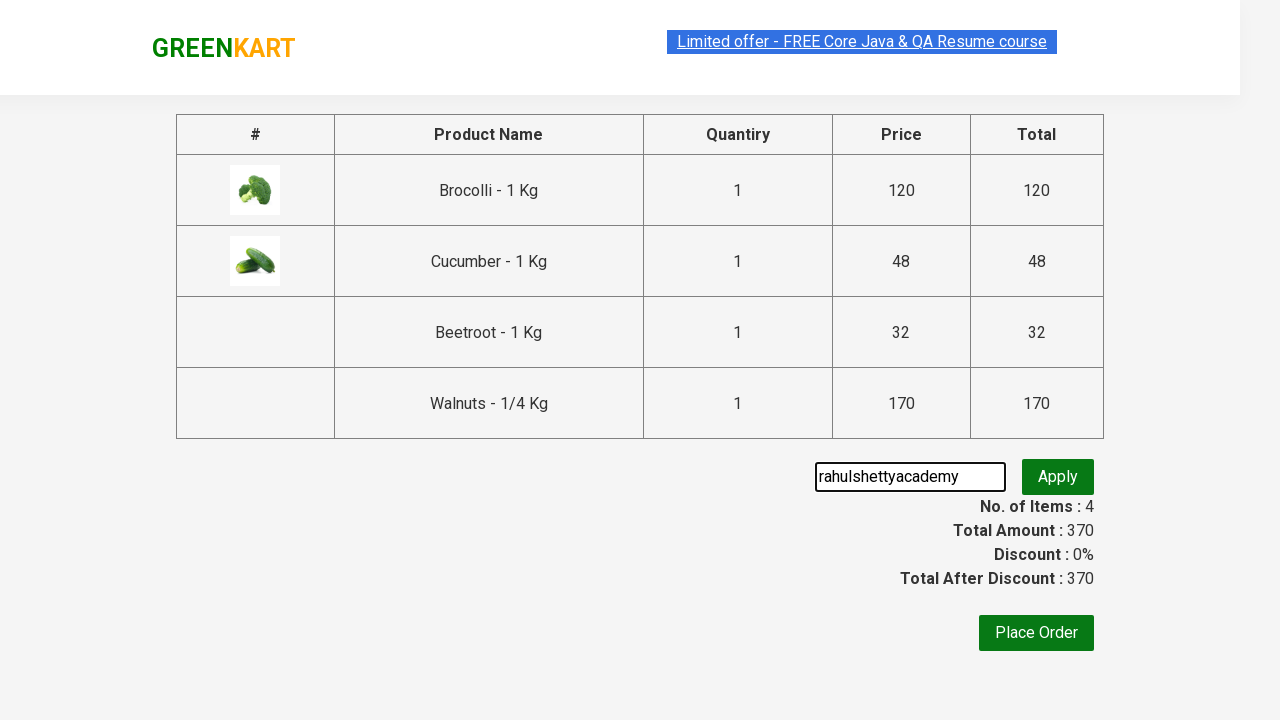

Clicked apply promo button at (1058, 477) on .promoBtn
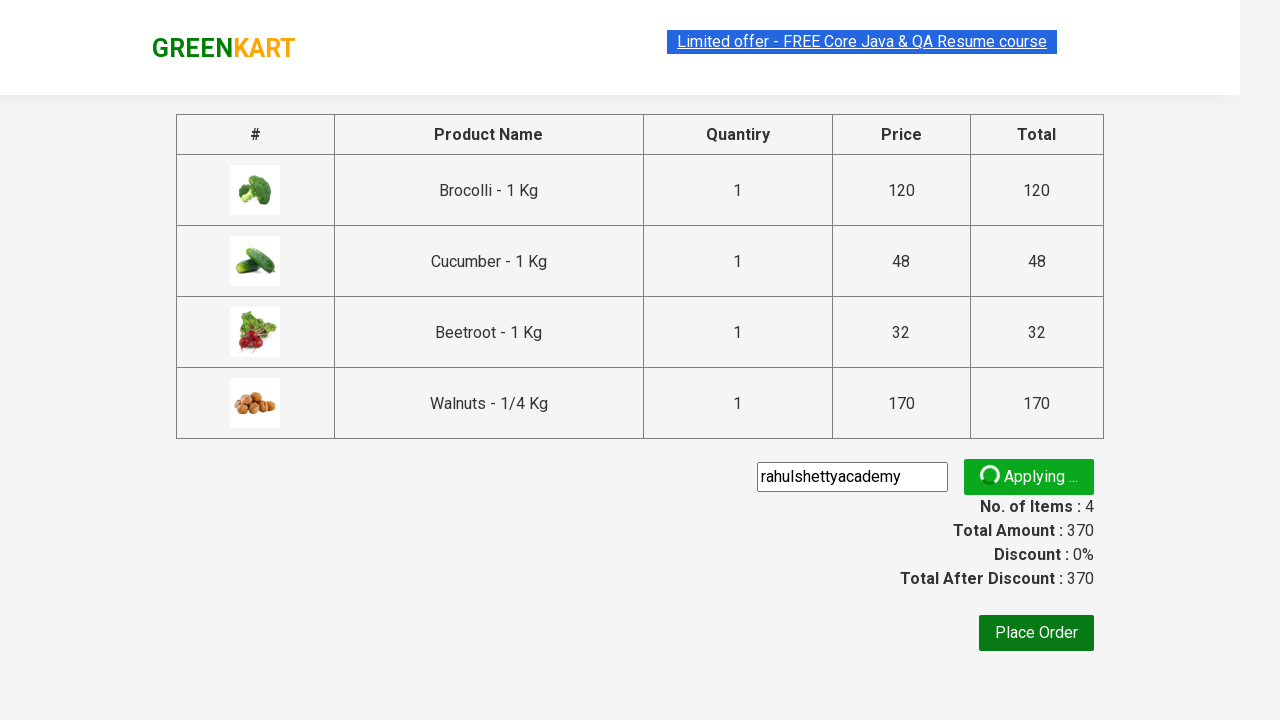

Promo code was successfully applied and info message appeared
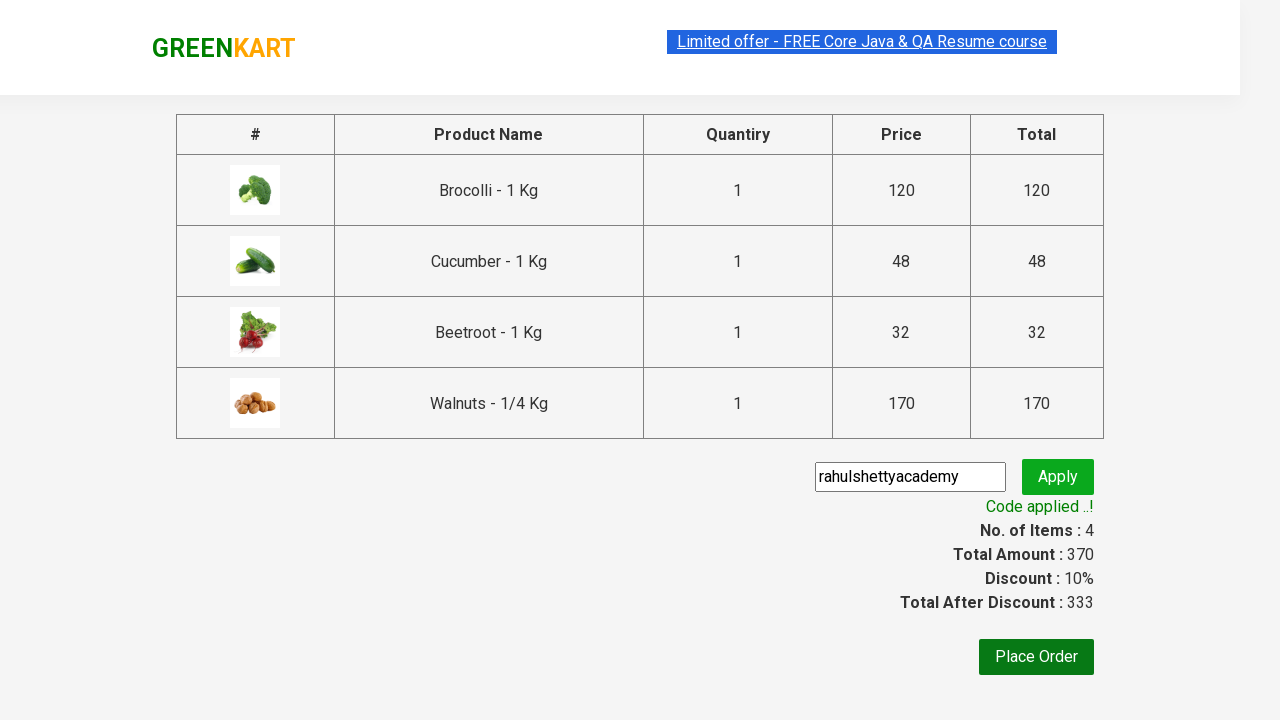

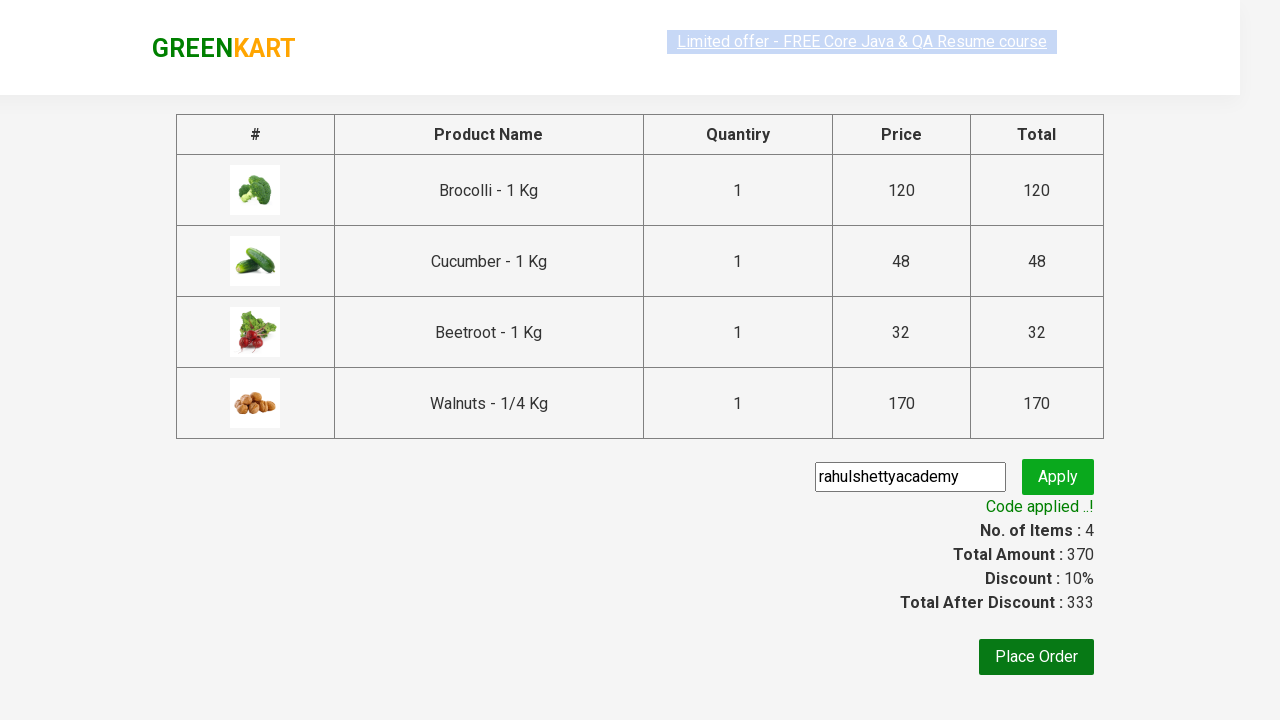